Navigates to Filmweb.pl (Polish movie website) and verifies the page title

Starting URL: https://www.filmweb.pl/

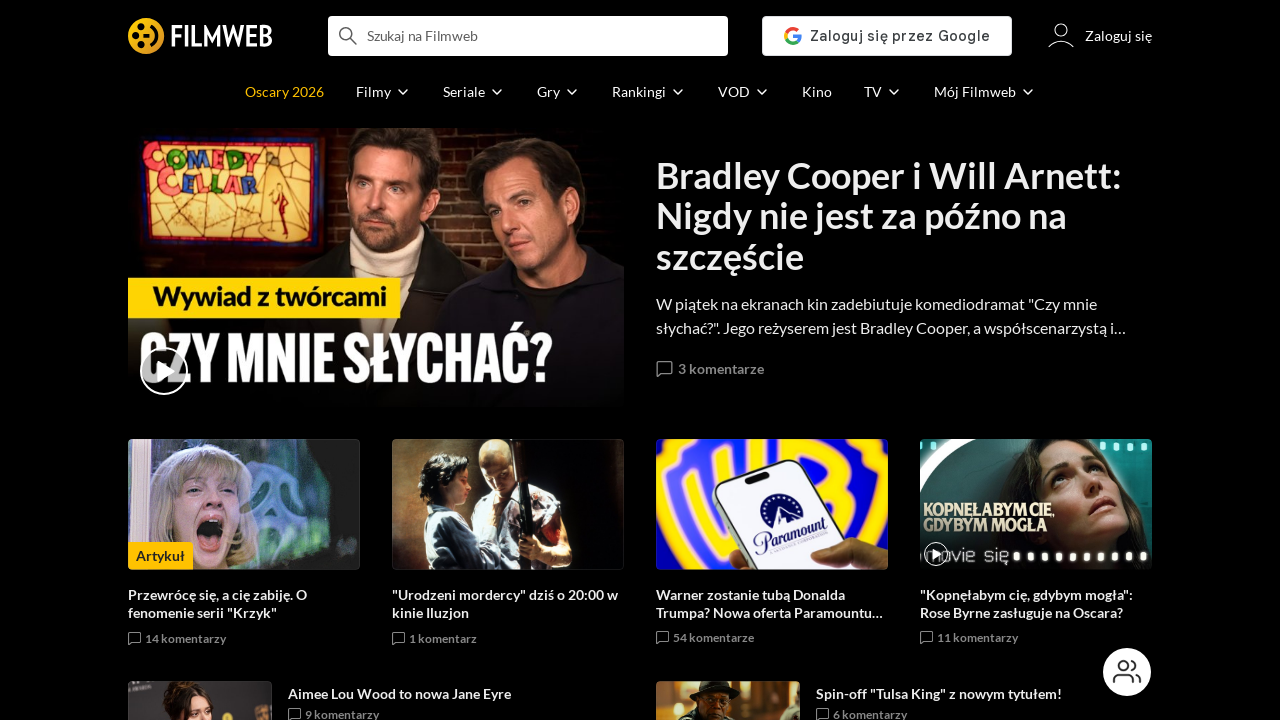

Navigated to Filmweb.pl
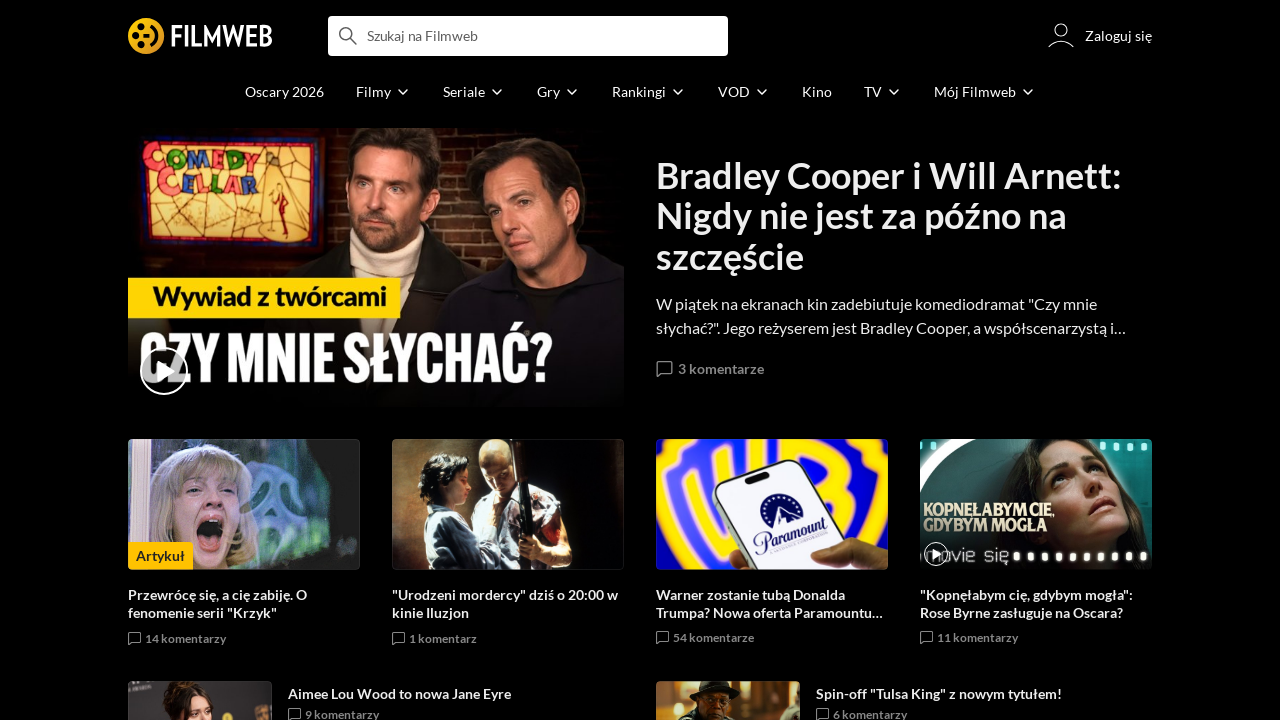

Verified page title is 'Filmweb - filmy takie jak Ty!'
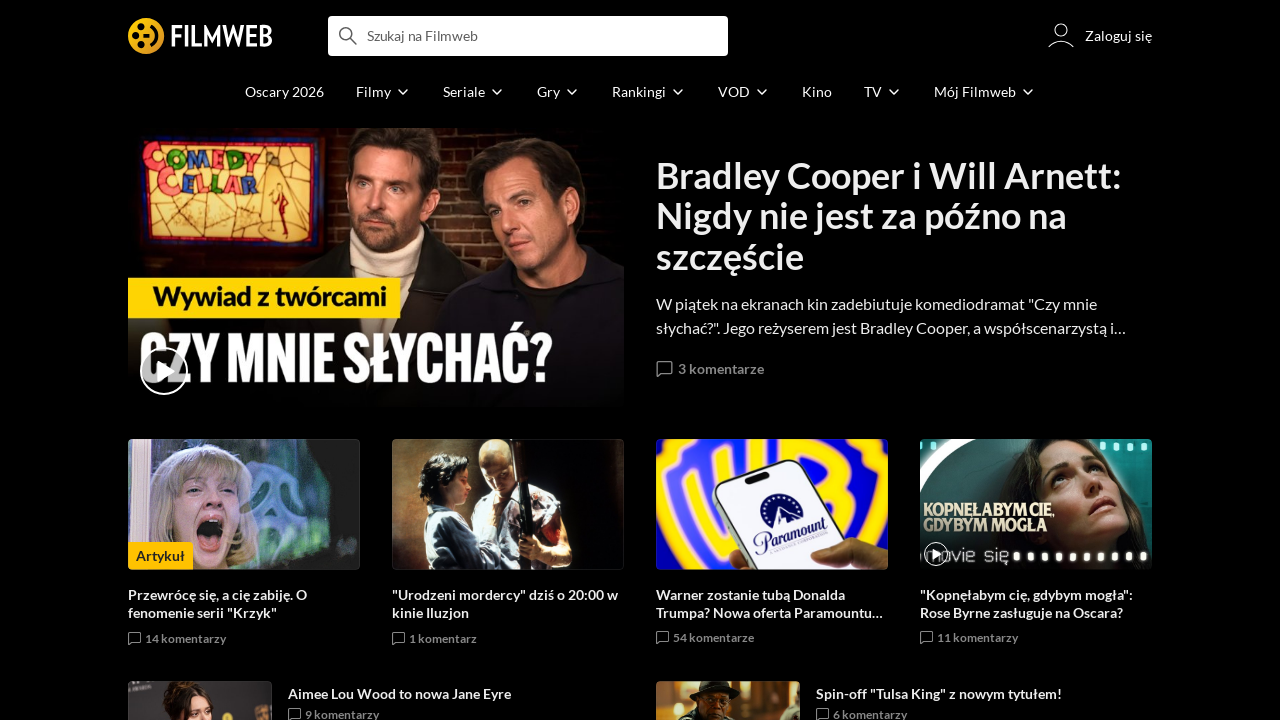

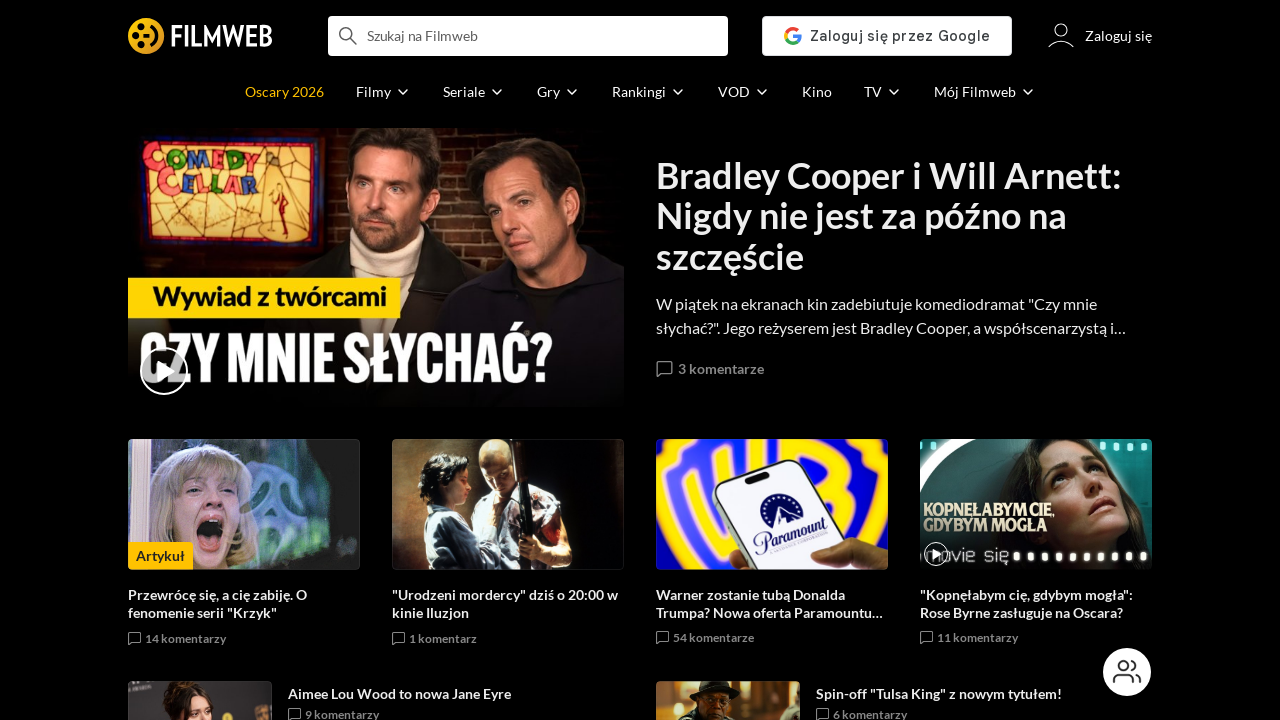